Navigates to a Goodreads book page and expands various sections by clicking on "Show more" buttons for details, awards, and genres

Starting URL: https://www.goodreads.com/book/show/206731.The_Tibetan_Book_of_Living_and_Dying

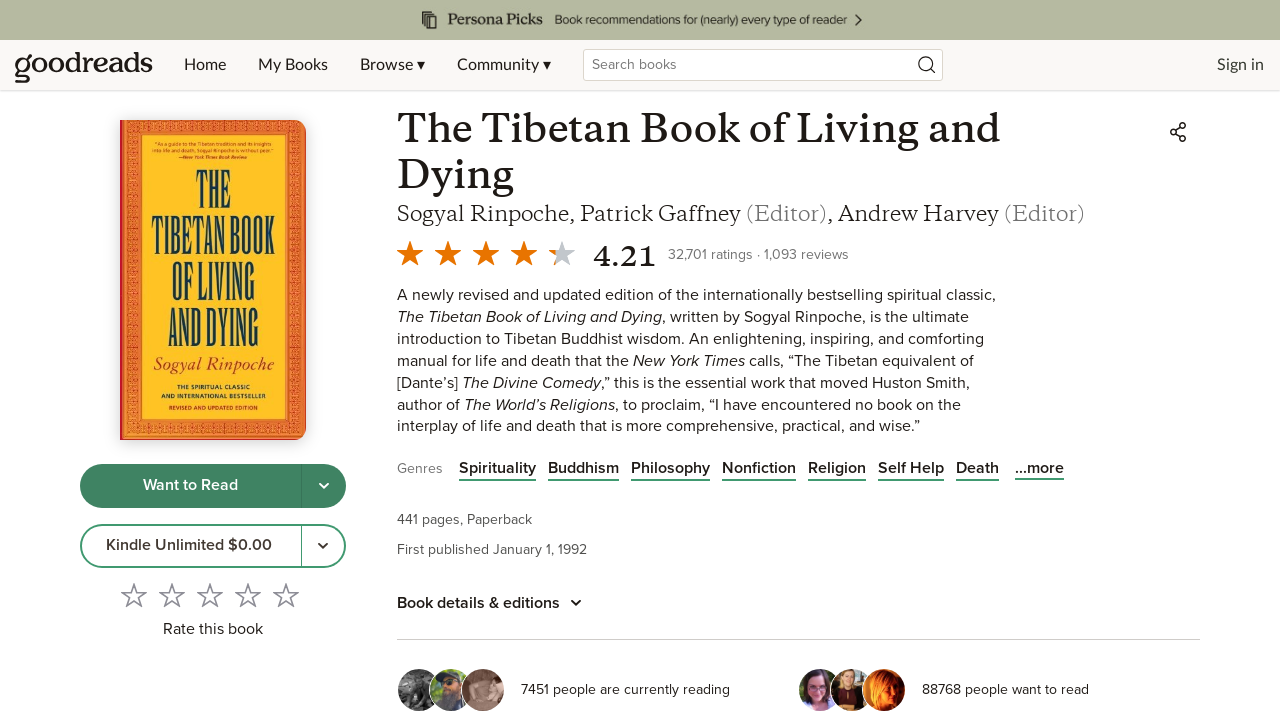

Clicked detail button to expand book details at (492, 603) on #__next > div.PageFrame.PageFrame--siteHeaderBanner > main > div.BookPage__gridC
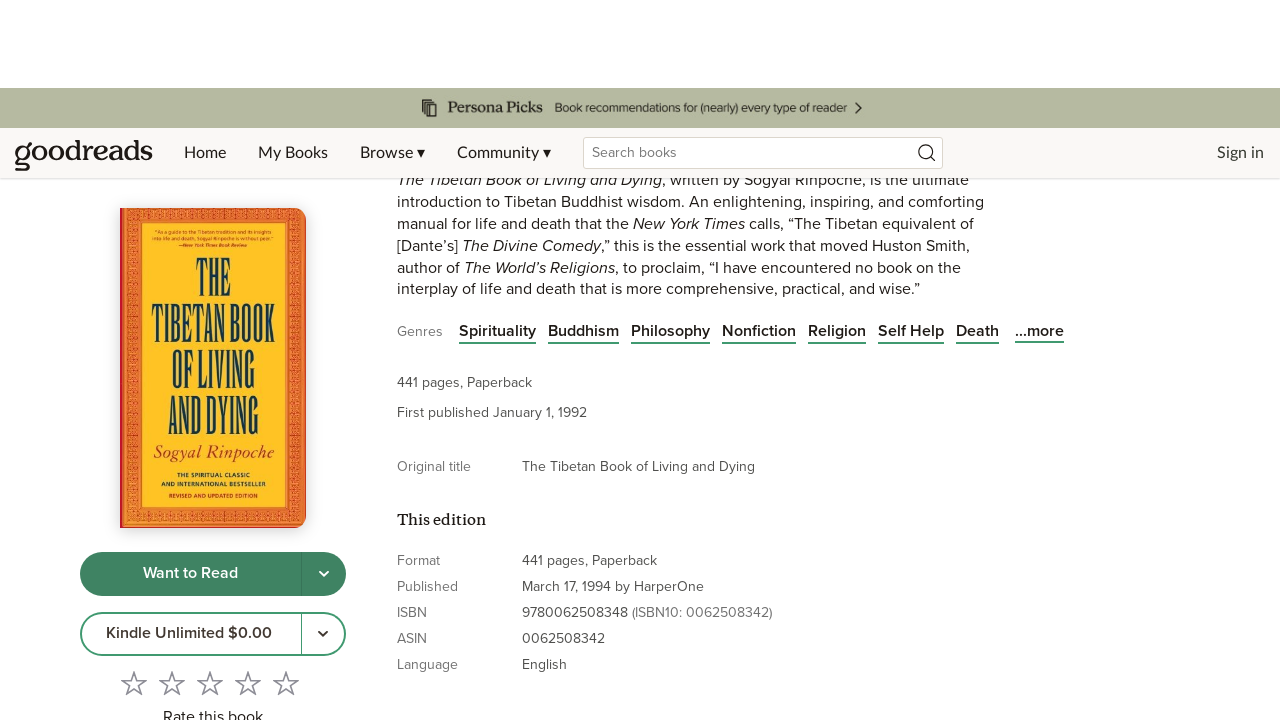

Clicked show more genres button to expand genres section at (1039, 136) on div[data-testid="genresList"] button >> nth=0
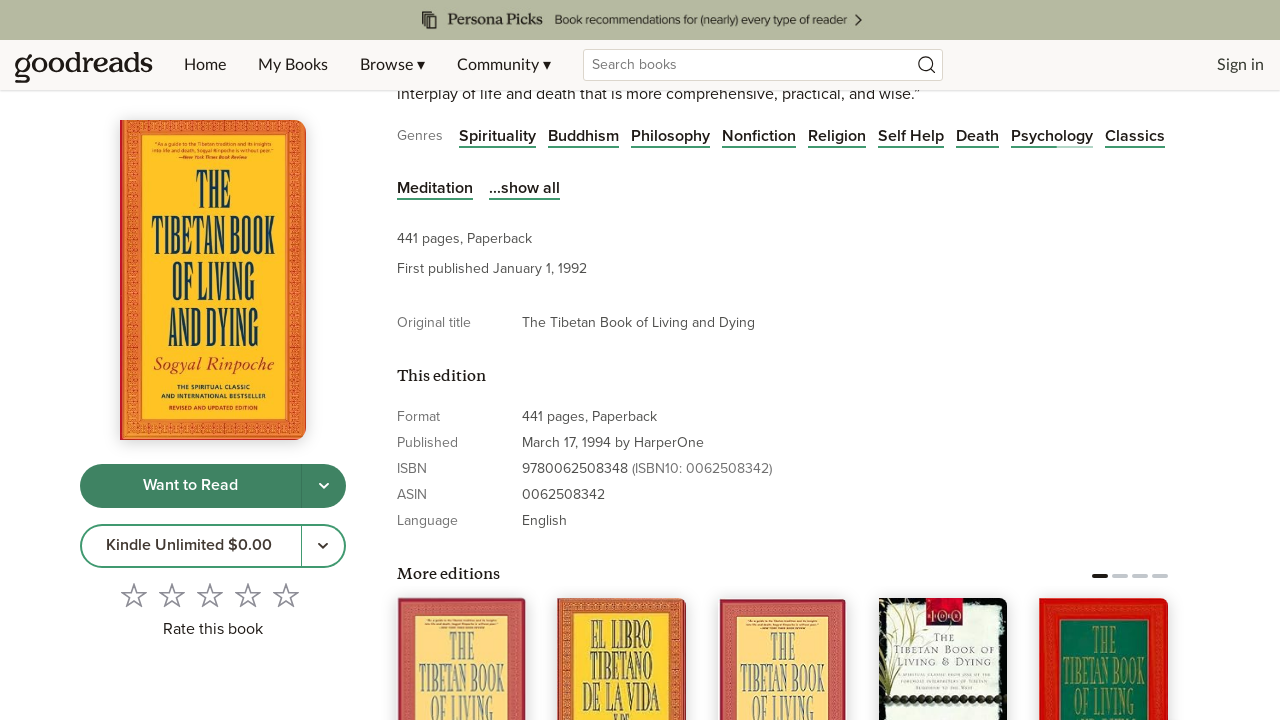

Waited for page to fully load with all expanded content
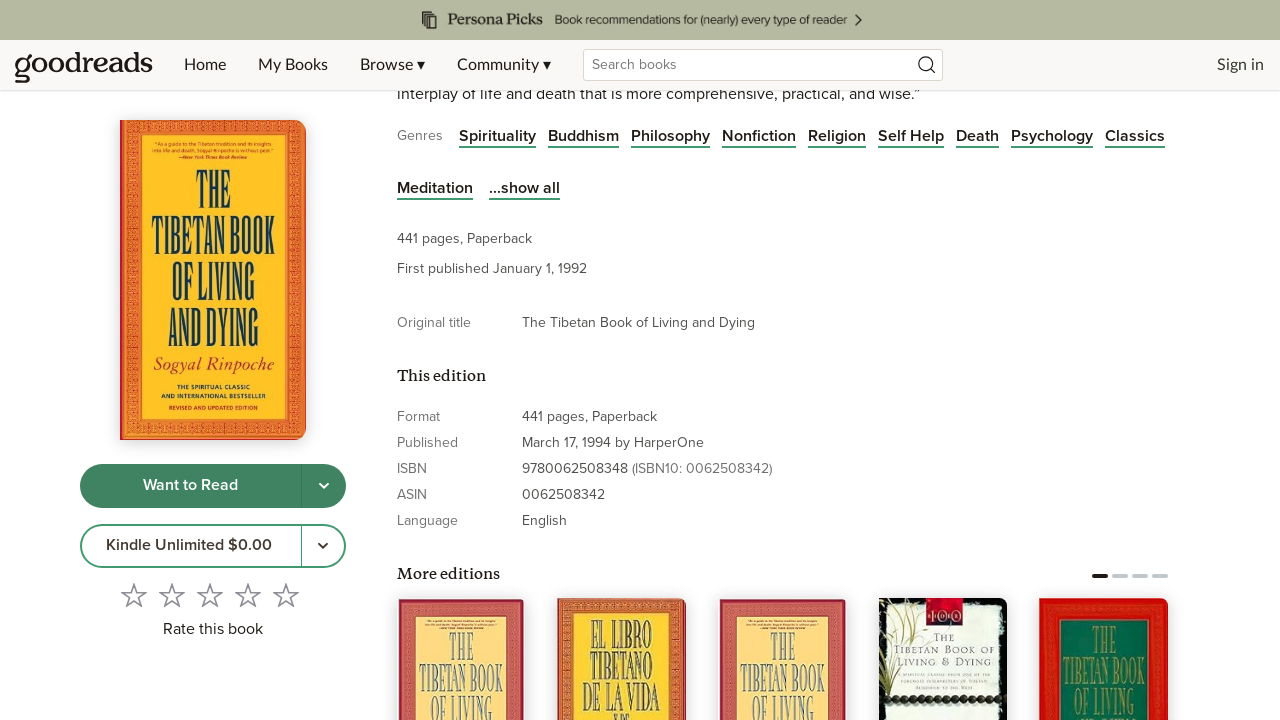

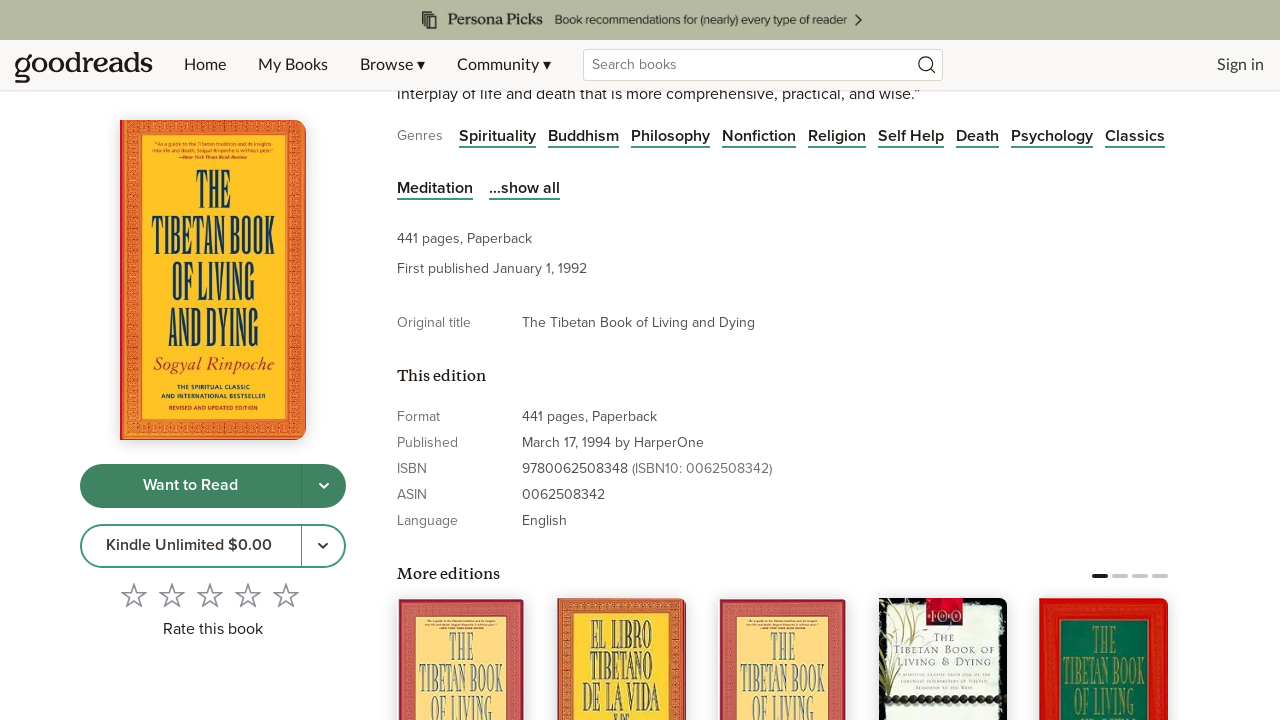